Tests browser back navigation by clicking a link and then using browser back functionality

Starting URL: https://www.selenium.dev/selenium/web/mouse_interaction.html

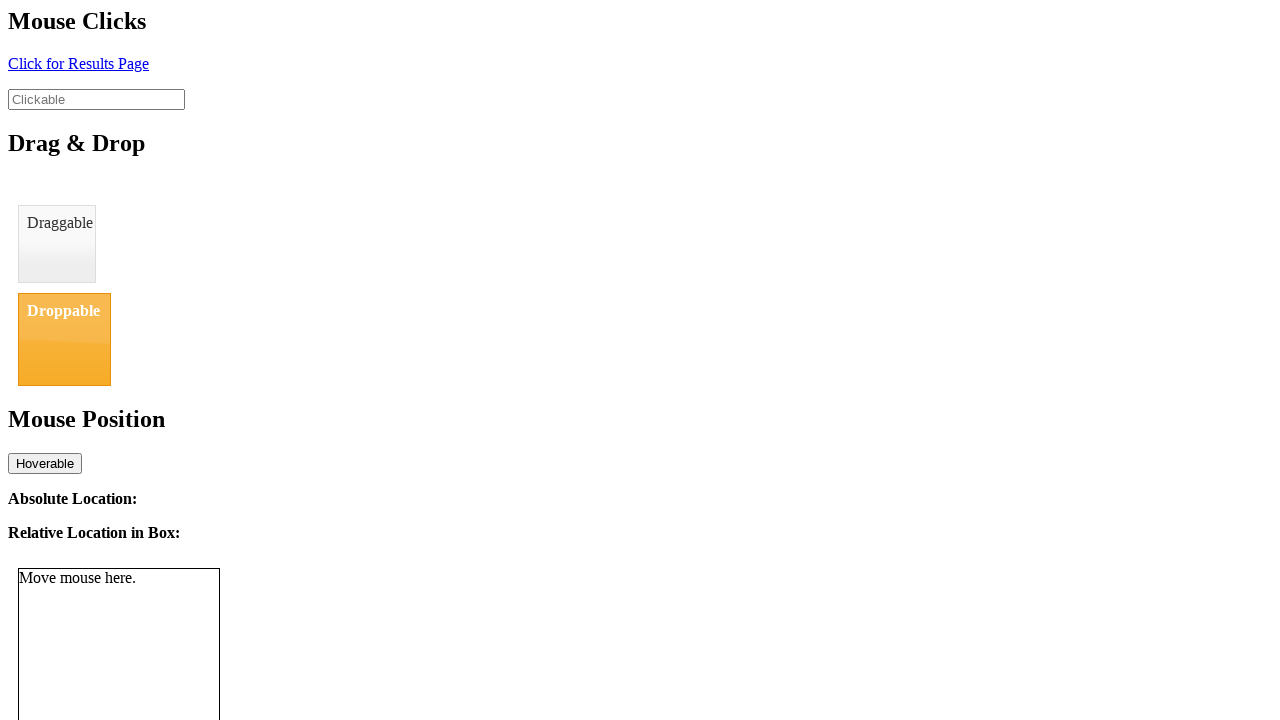

Clicked link with id 'click' to navigate to another page at (78, 63) on #click
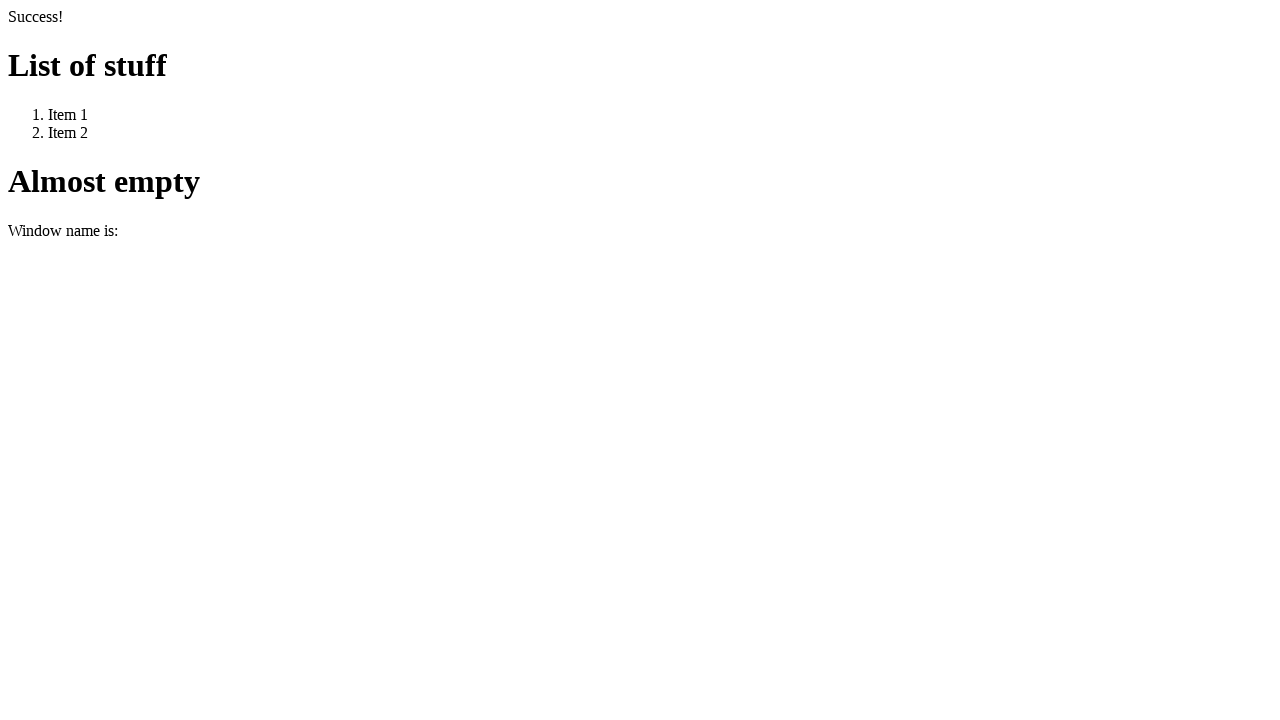

Verified page title is 'We Arrive Here'
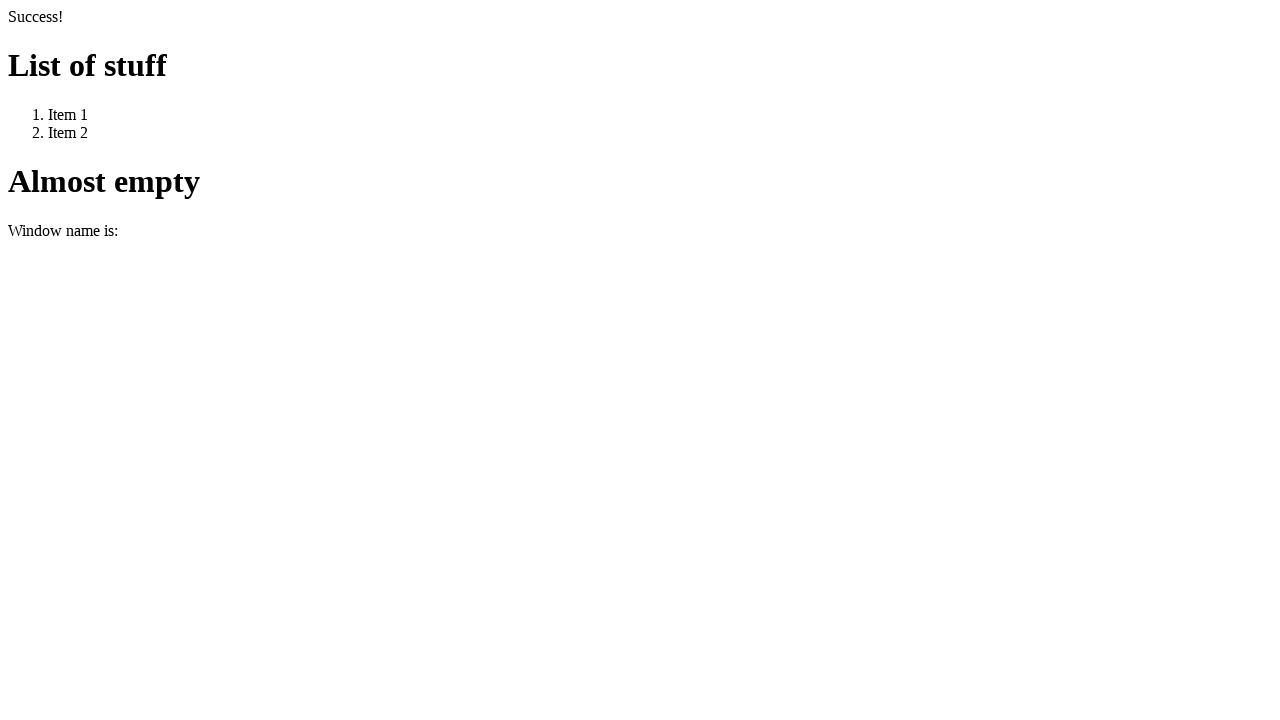

Navigated back to previous page using browser back button
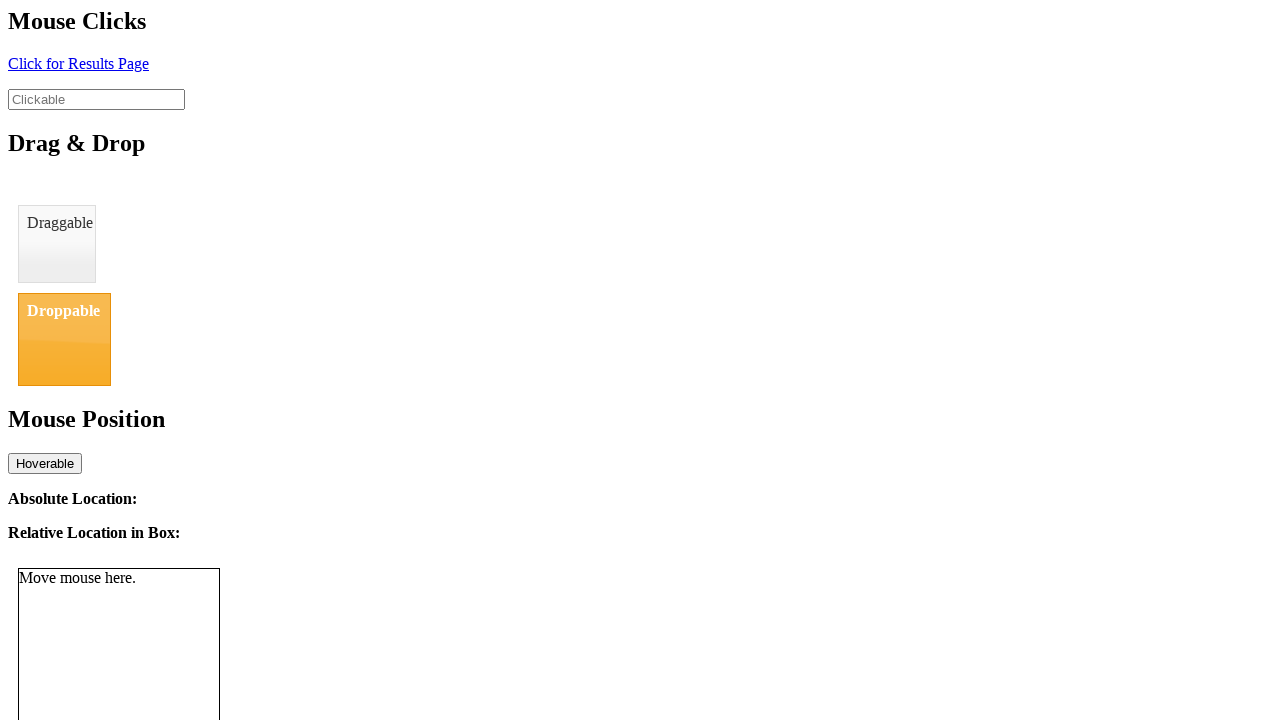

Verified page title is 'BasicMouseInterfaceTest' - confirmed back navigation successful
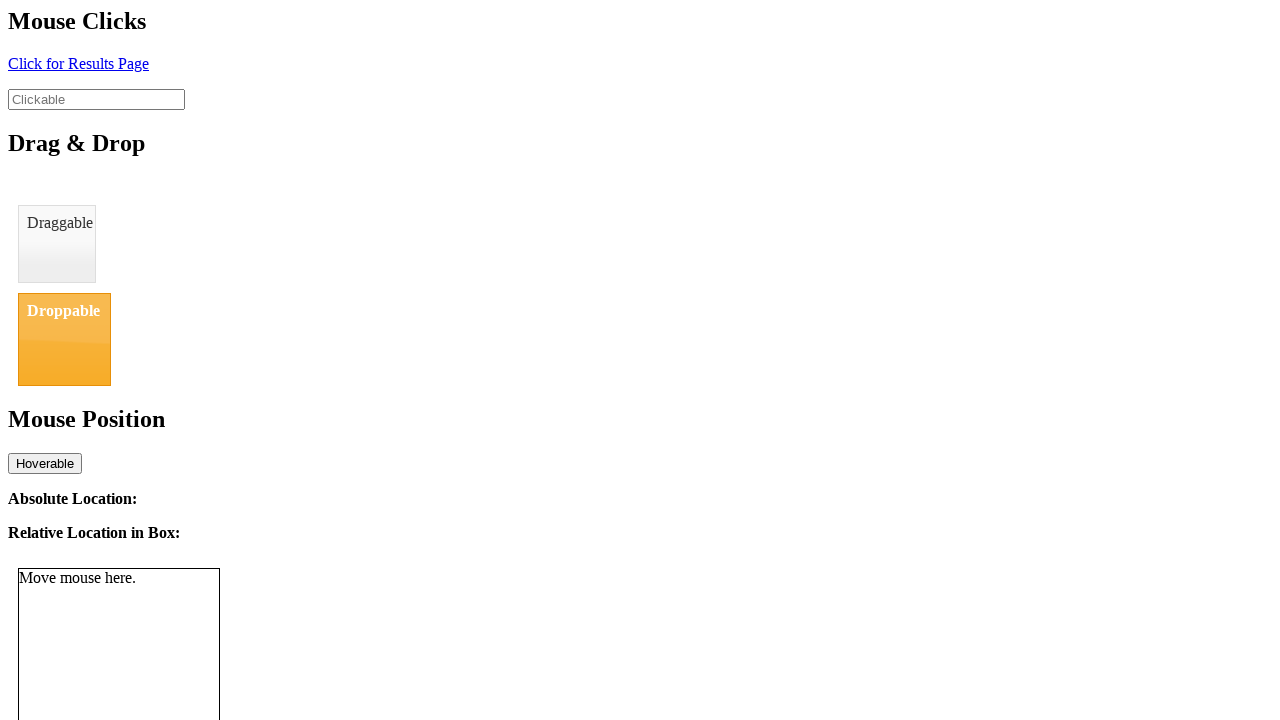

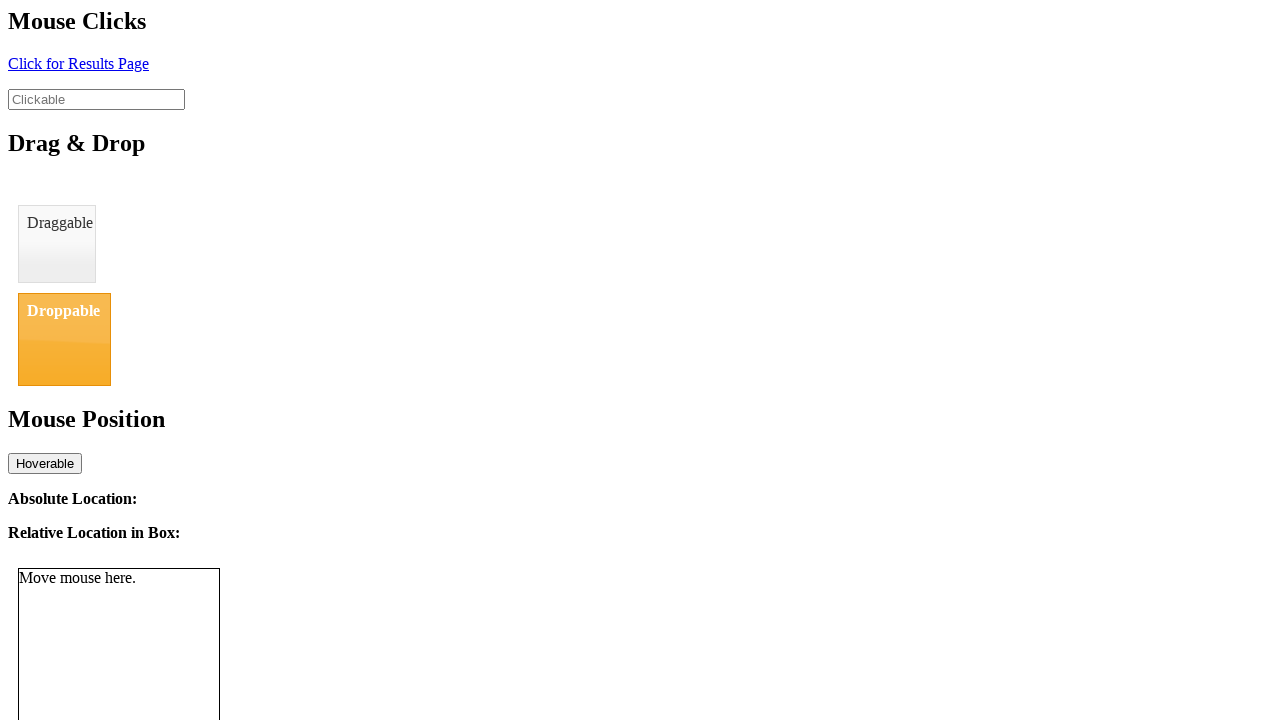